Tests browser navigation commands by visiting two websites and using back/forward navigation buttons

Starting URL: https://www.geeksforgeeks.org/

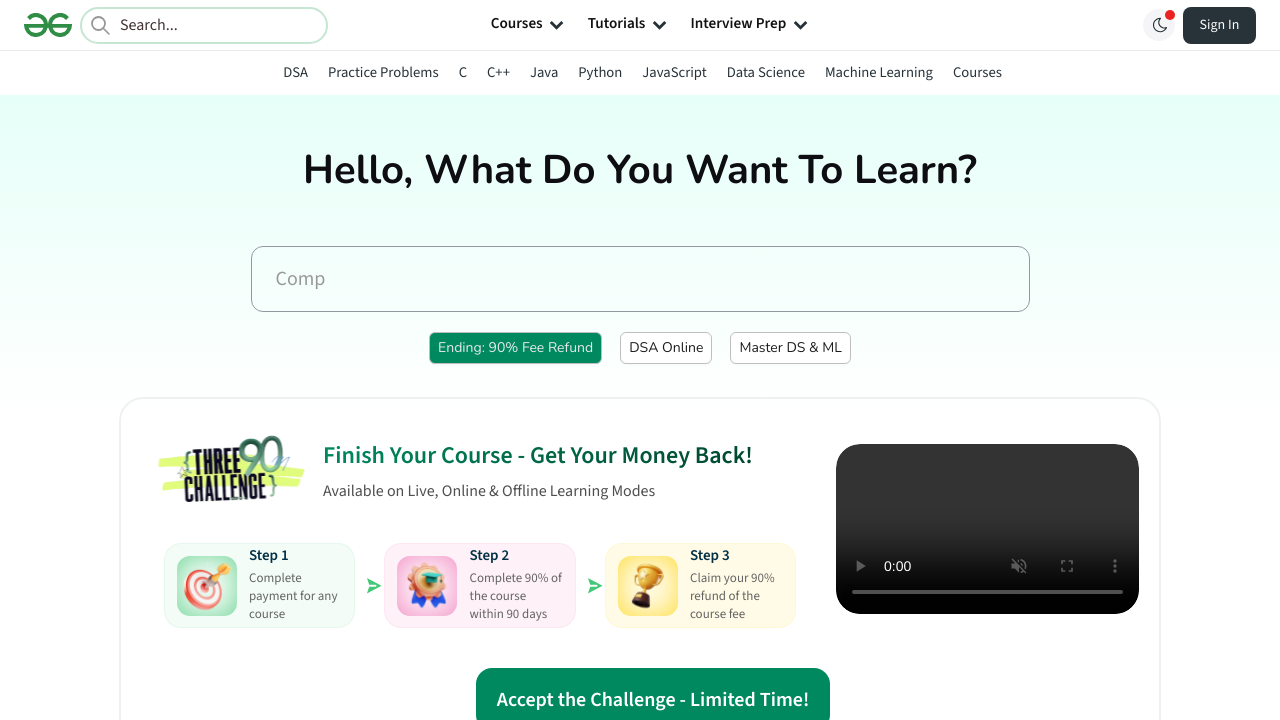

Navigated to YouTube from GeeksforGeeks
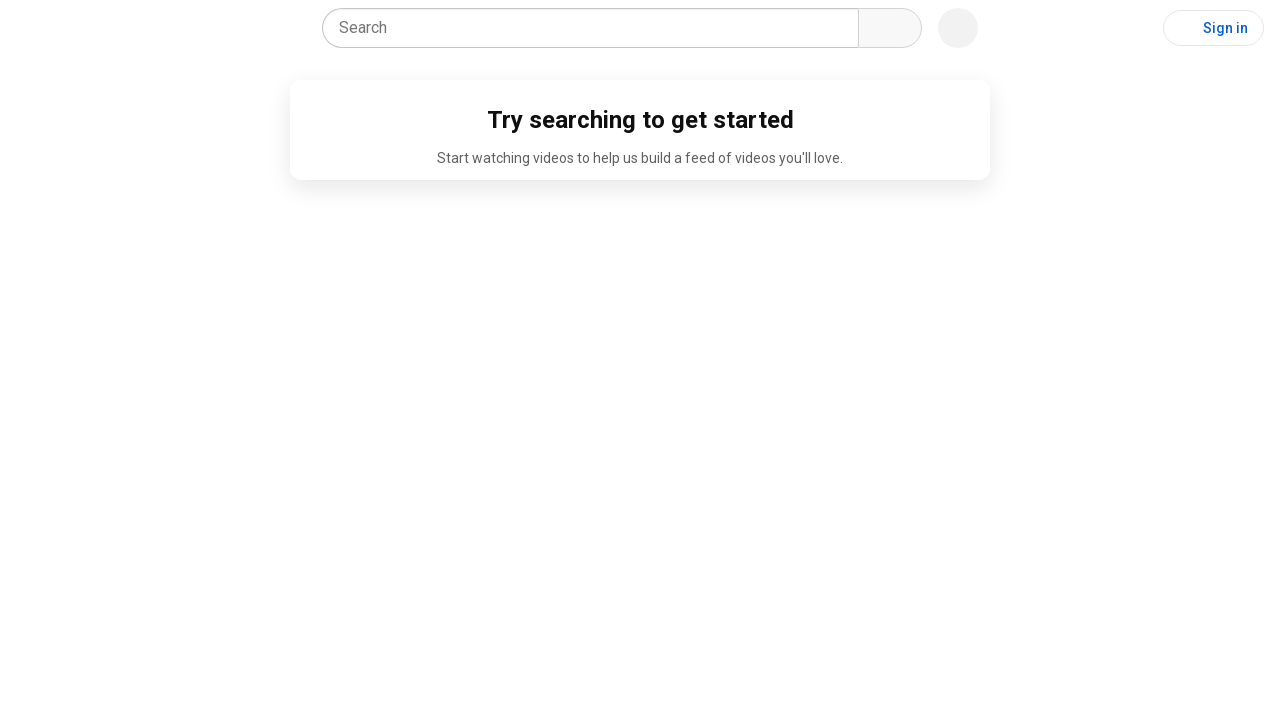

Navigated back to GeeksforGeeks
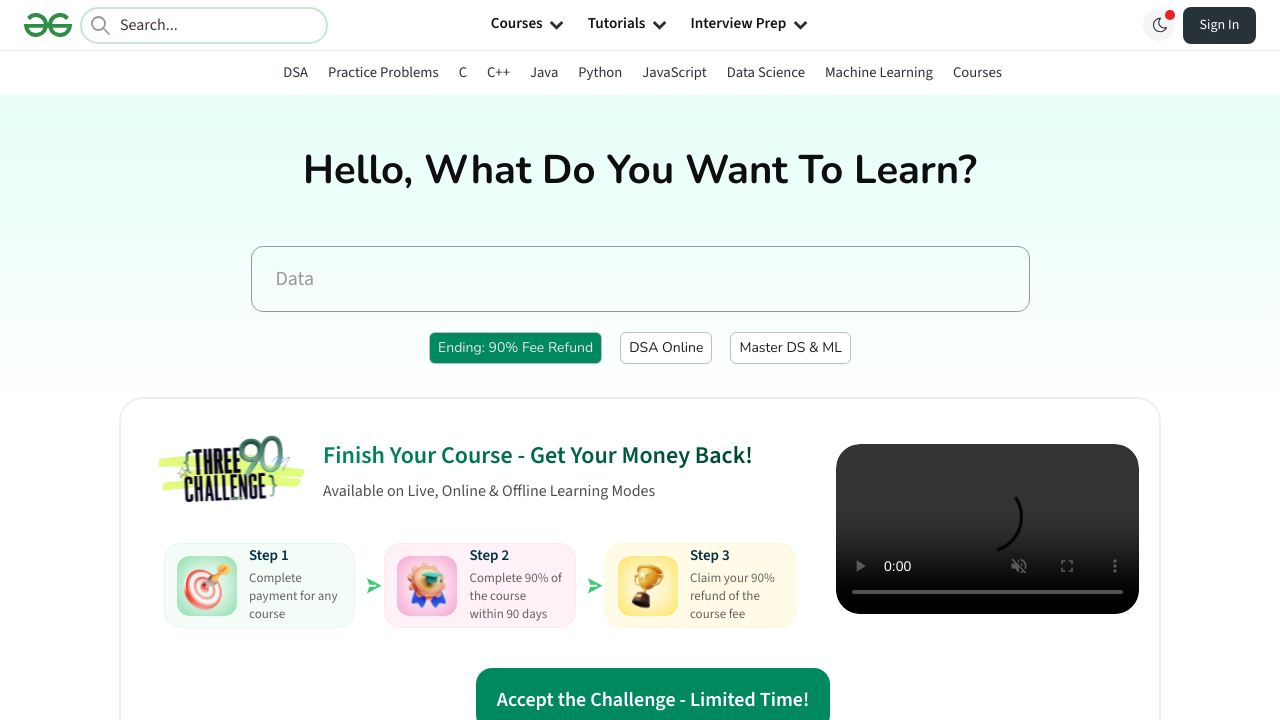

Navigated forward to YouTube
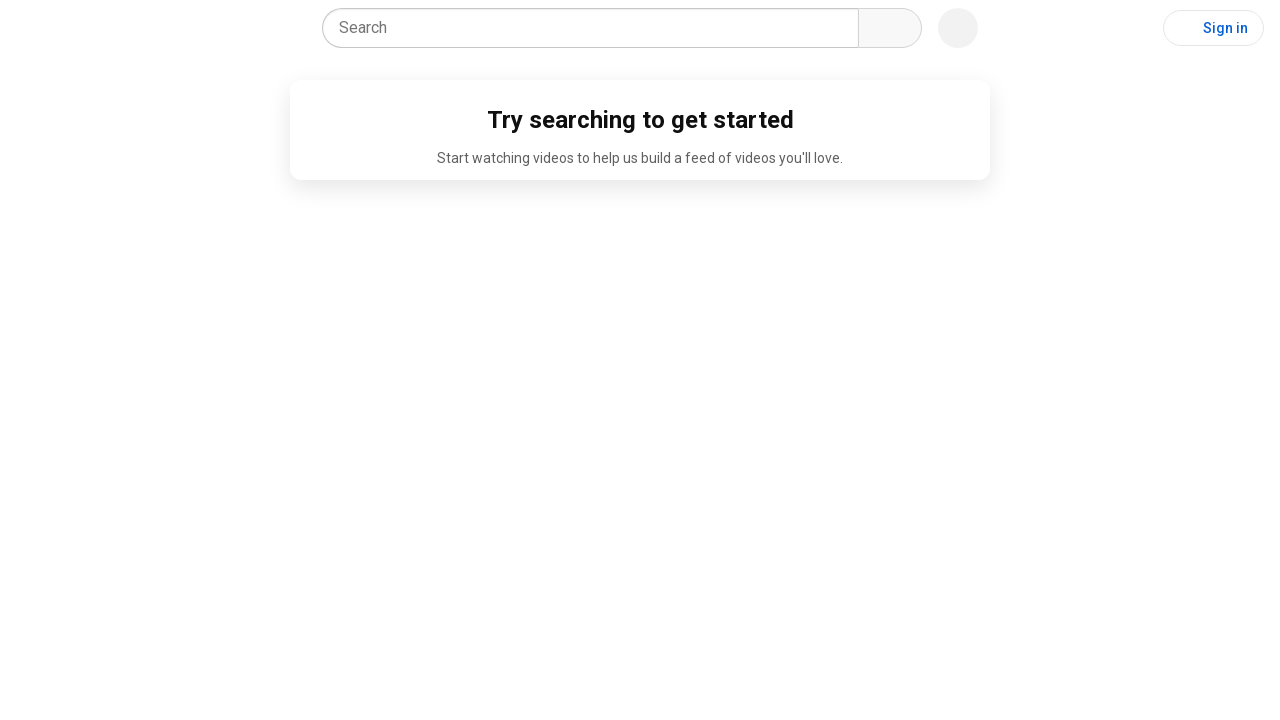

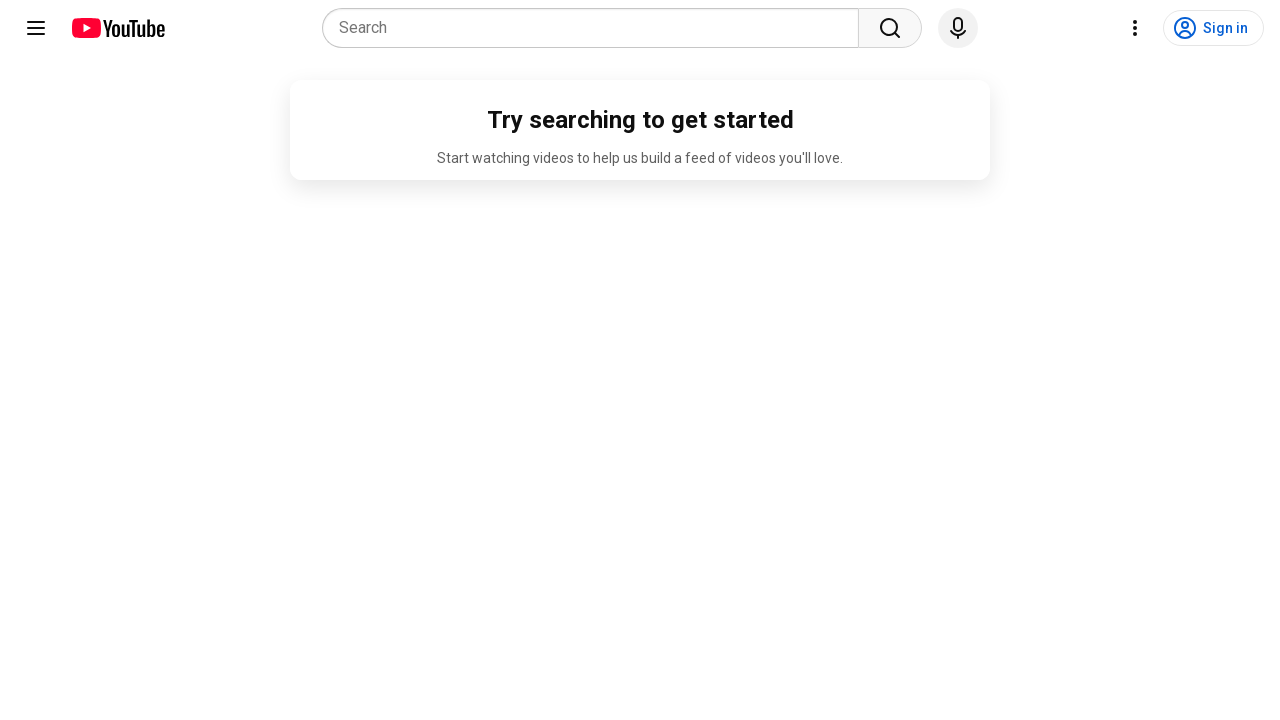